Tests entering text in a textarea, clearing it, and entering new text

Starting URL: https://kristinek.github.io/site/examples/actions

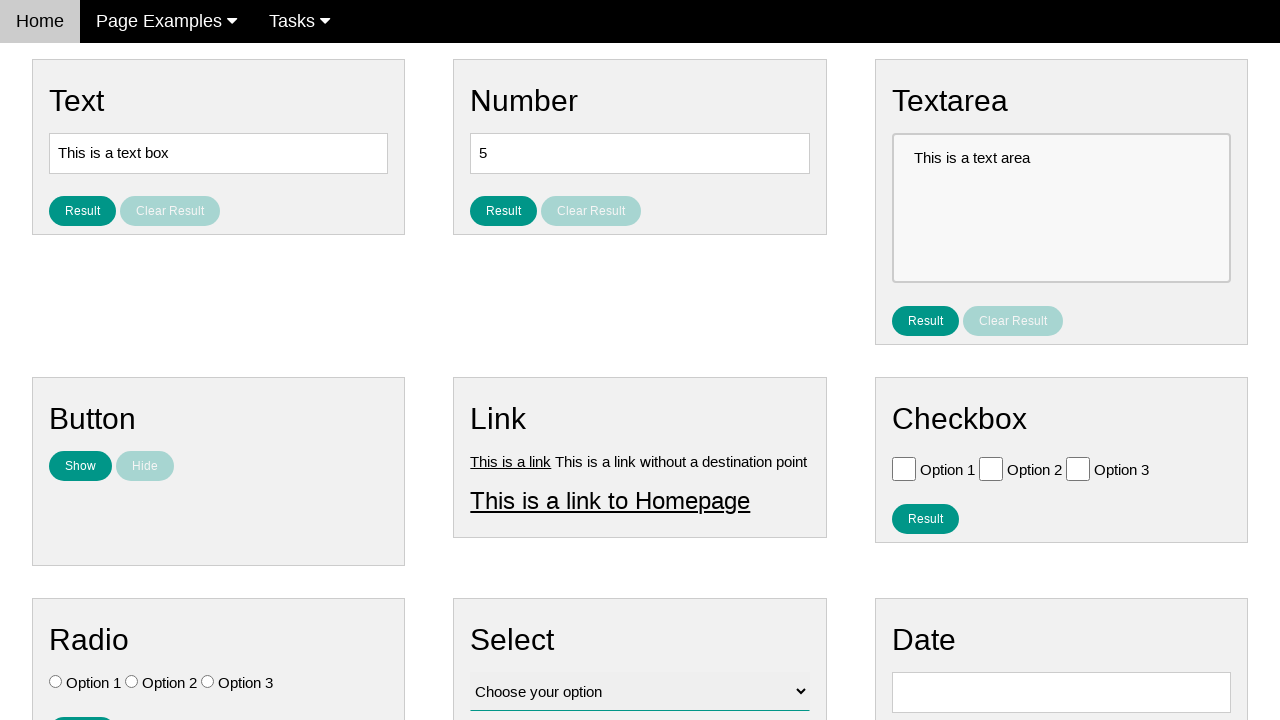

Filled textarea with 'New Text' on [name='vfb-10']
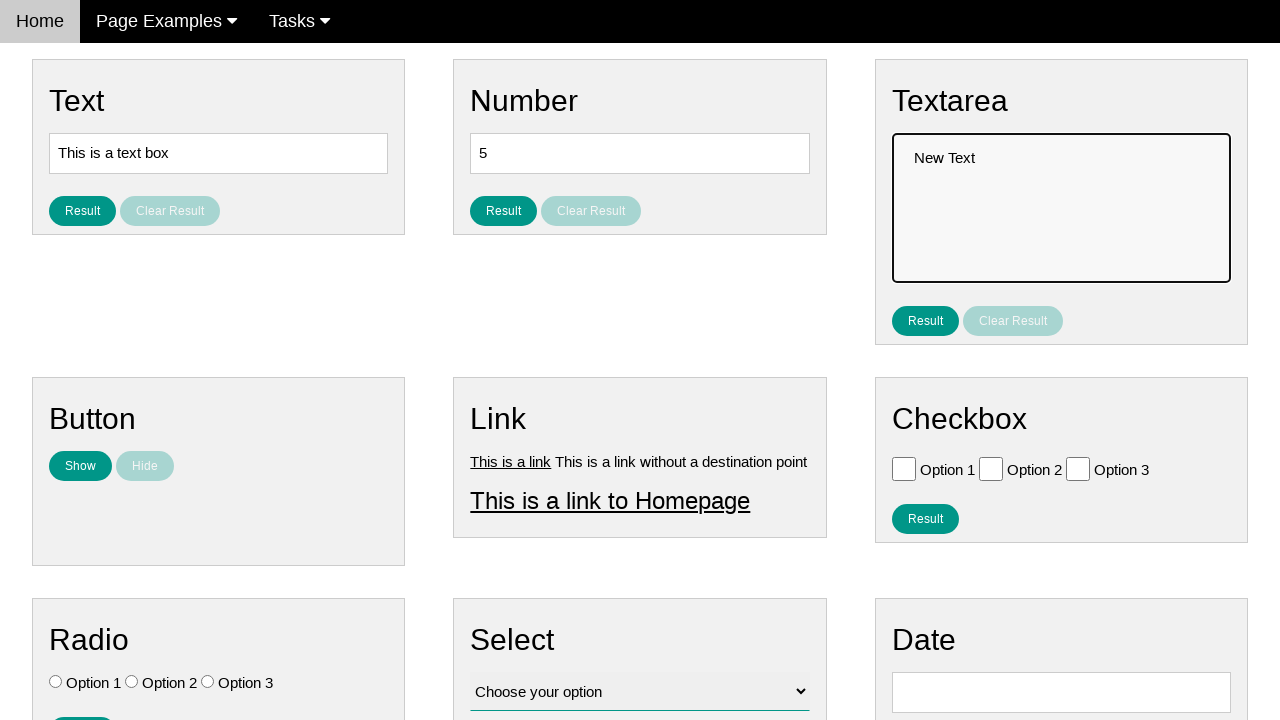

Verified textarea contains 'New Text'
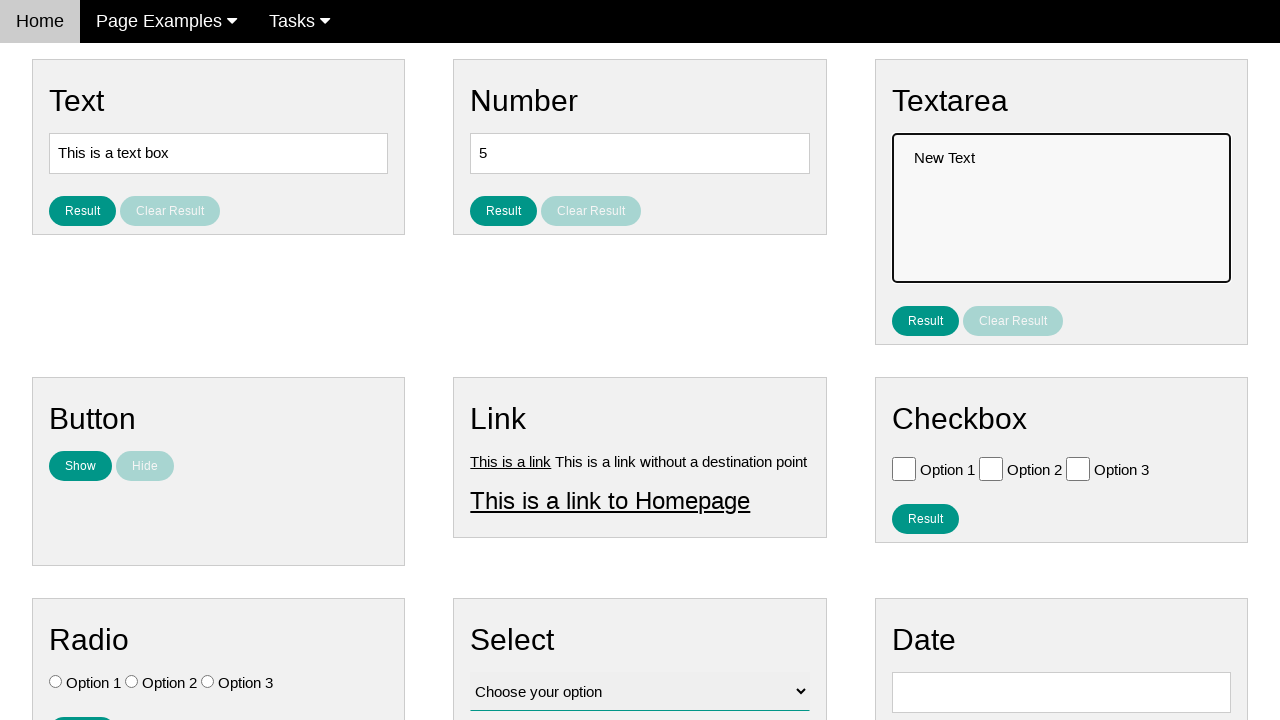

Cleared textarea on [name='vfb-10']
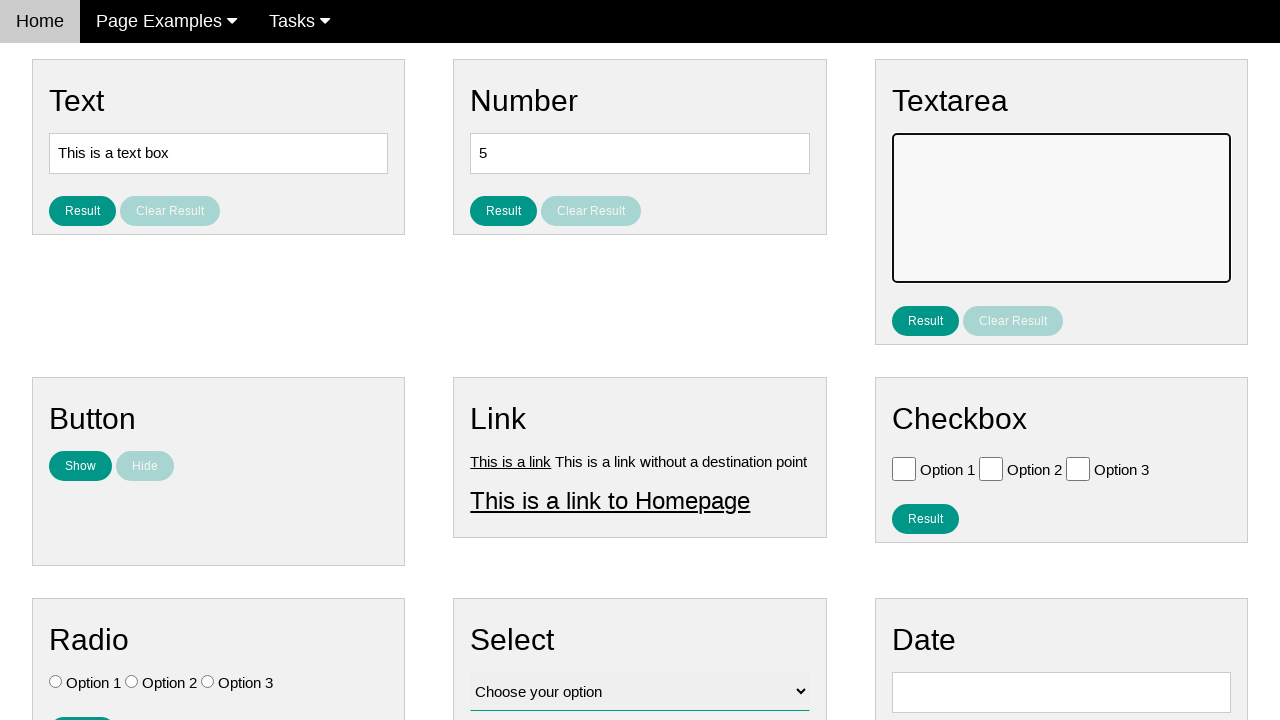

Filled textarea with 'New Text Entered' on [name='vfb-10']
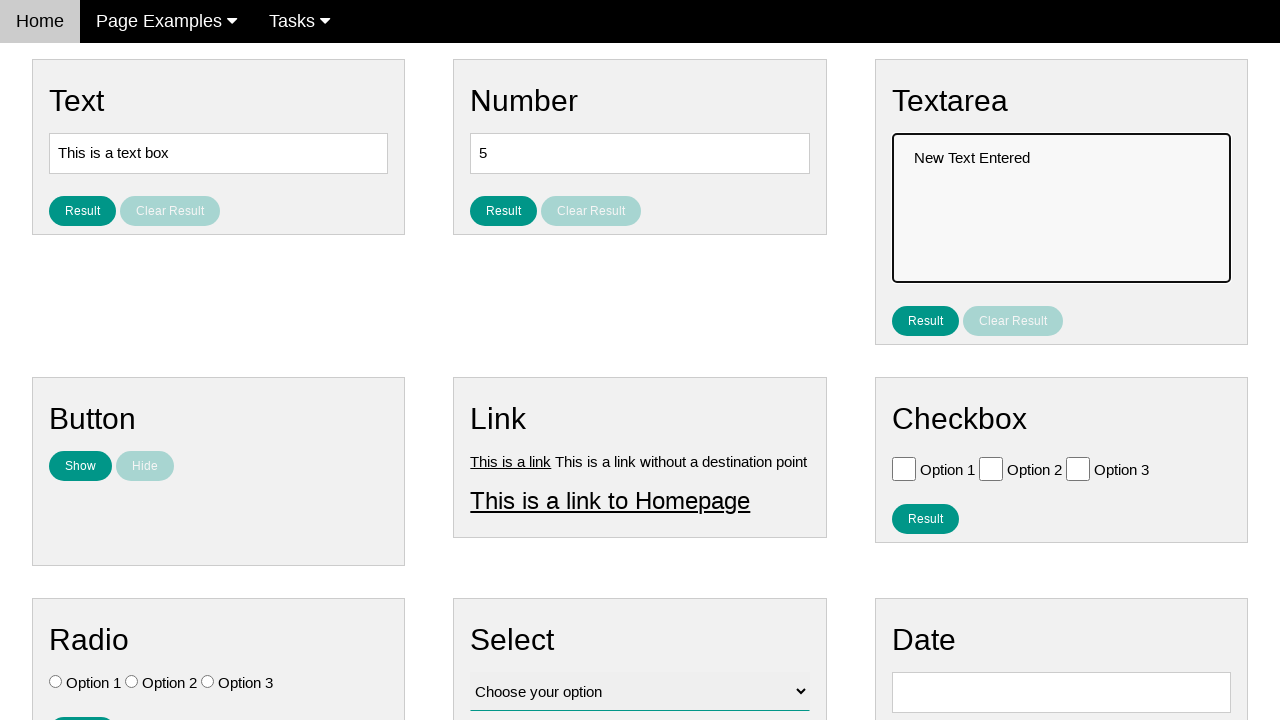

Verified textarea contains 'New Text Entered'
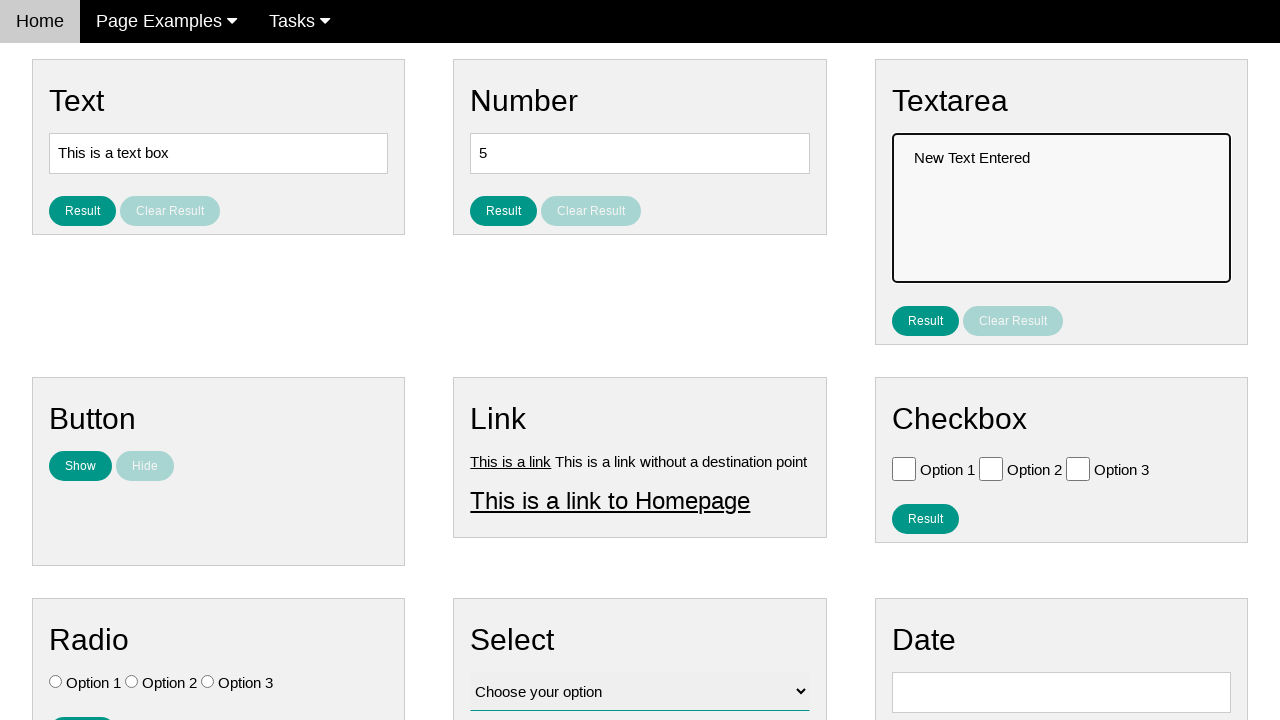

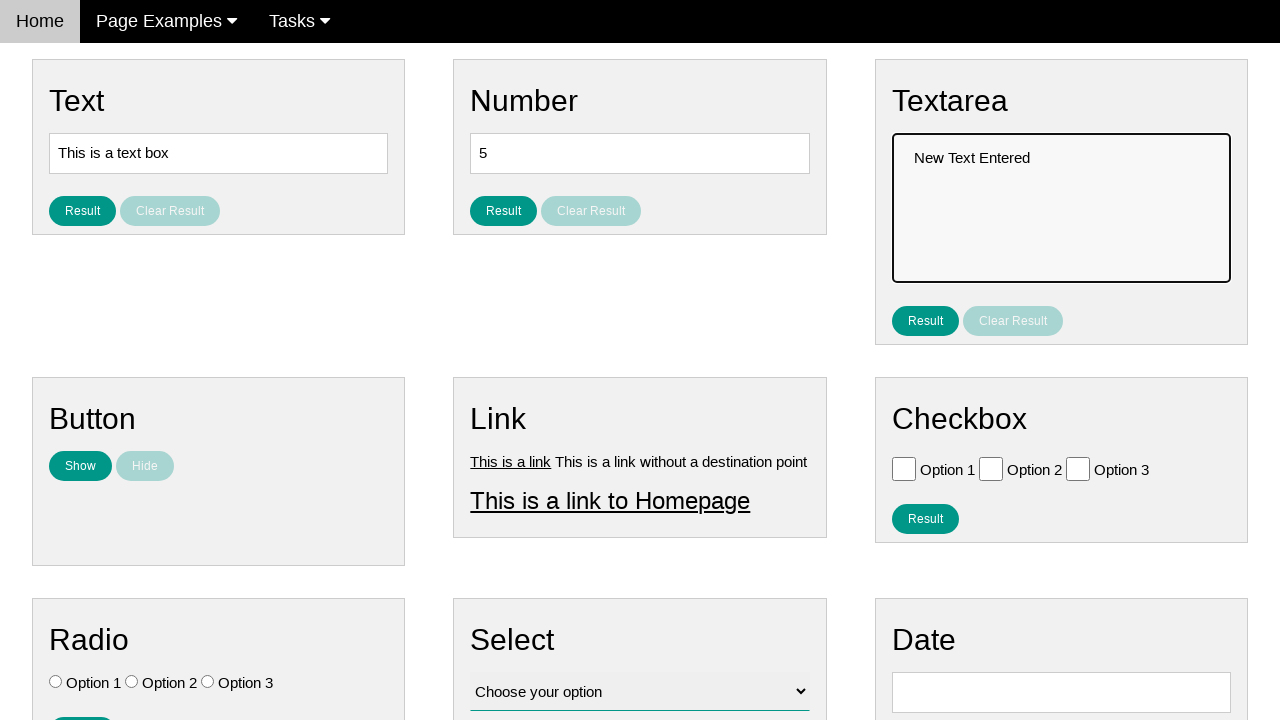